Tests drag and drop functionality on the jQuery UI droppable demo page by dragging an element by a specific offset within an iframe

Starting URL: https://jqueryui.com/droppable/

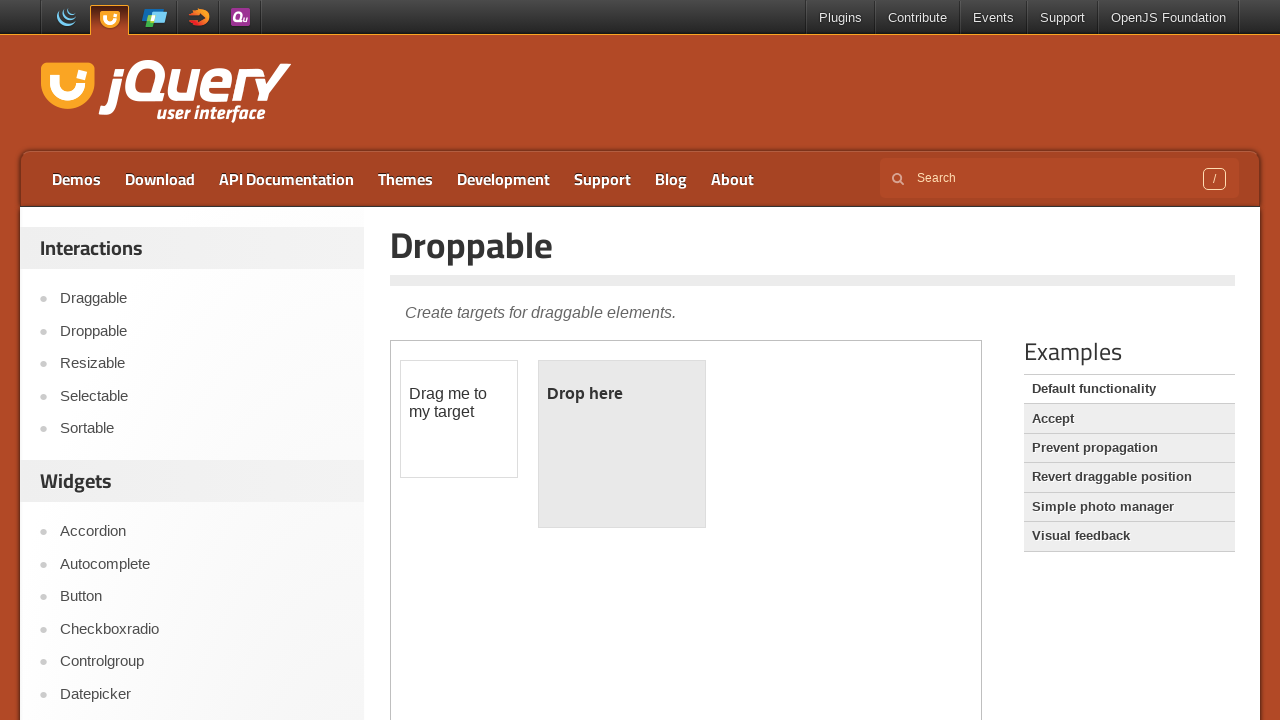

Located the demo iframe on the jQuery UI droppable page
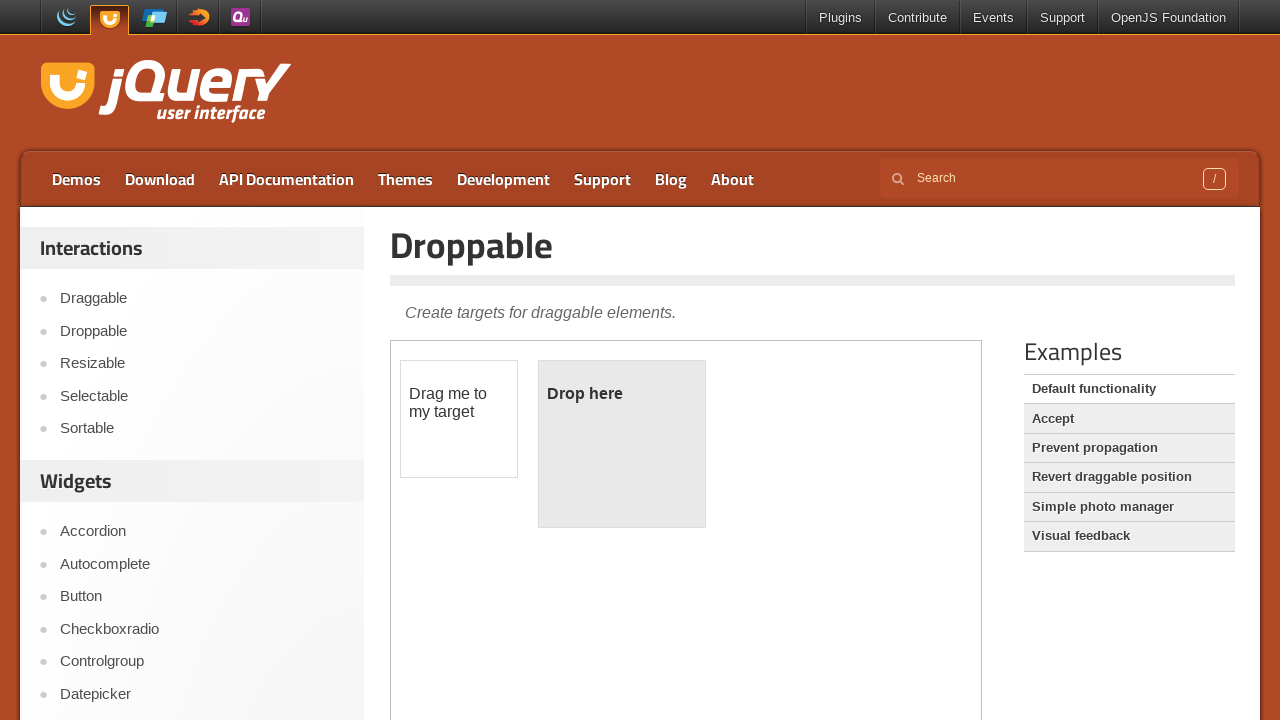

Located the draggable element within the iframe
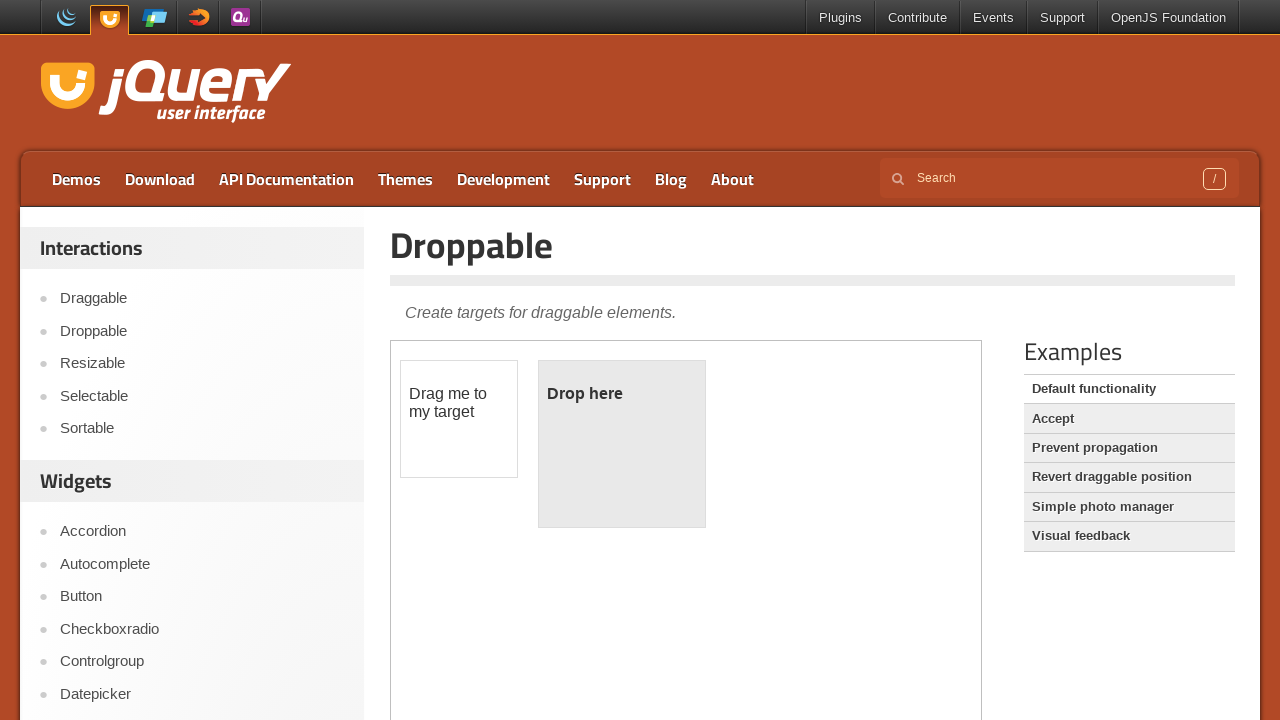

Dragged the draggable element to the droppable element with offset (50px right, 89px down) at (589, 450)
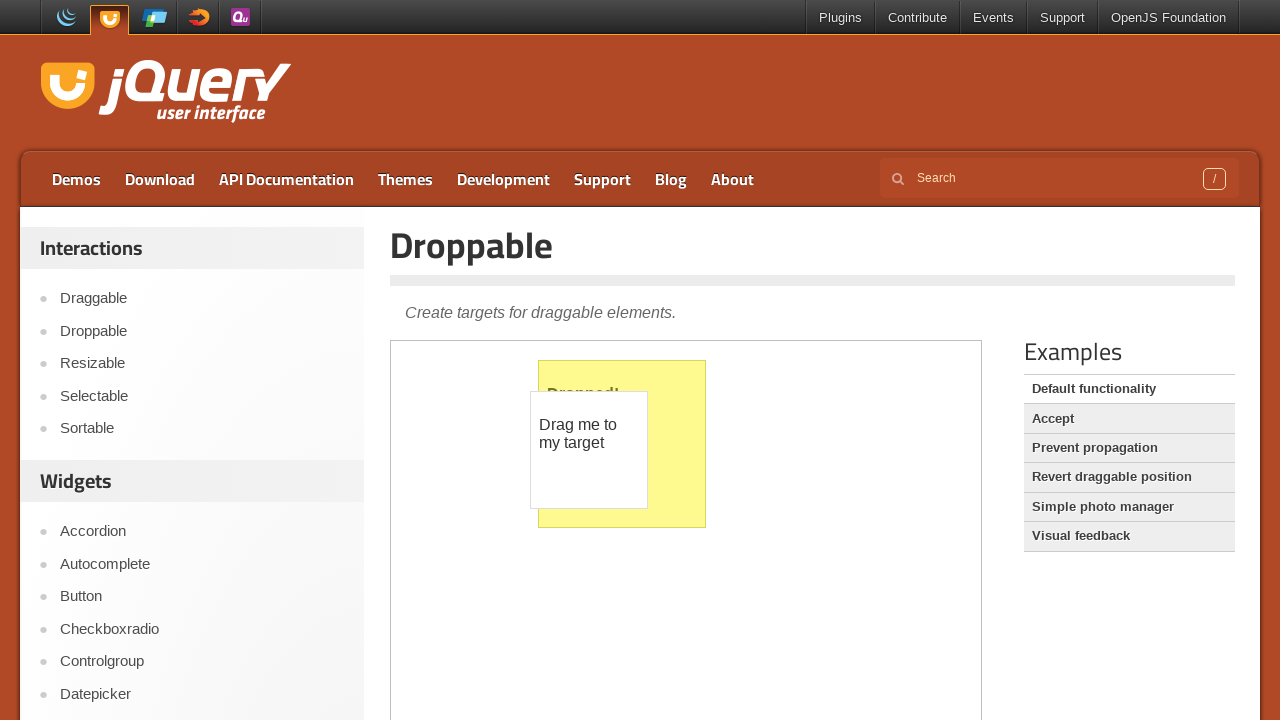

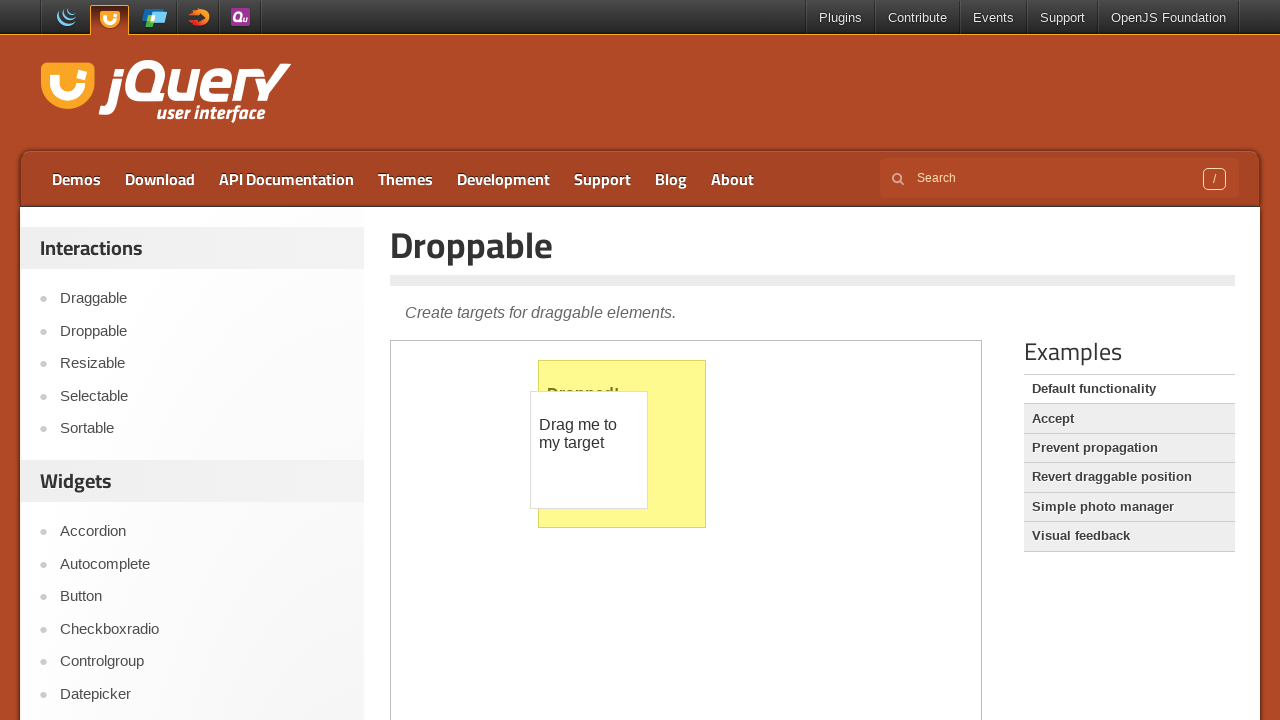